Tests filtering to display only completed todo items

Starting URL: https://demo.playwright.dev/todomvc

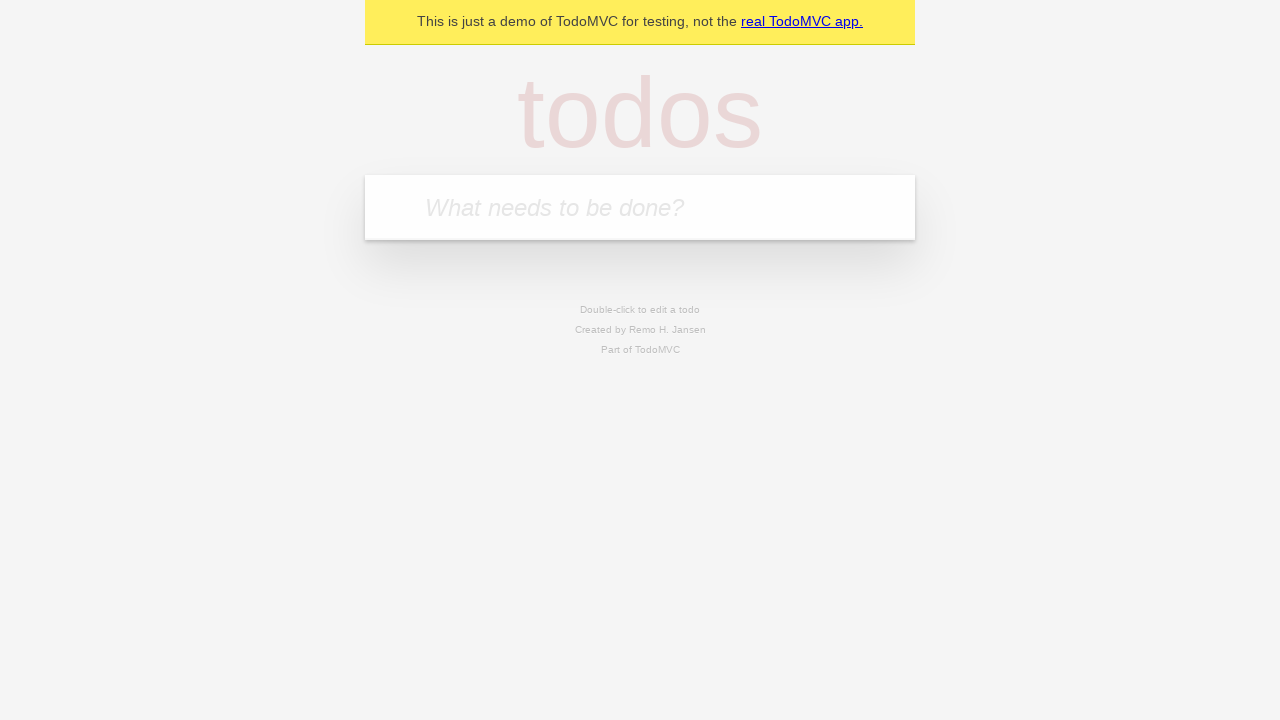

Filled todo input with 'buy some cheese' on internal:attr=[placeholder="What needs to be done?"i]
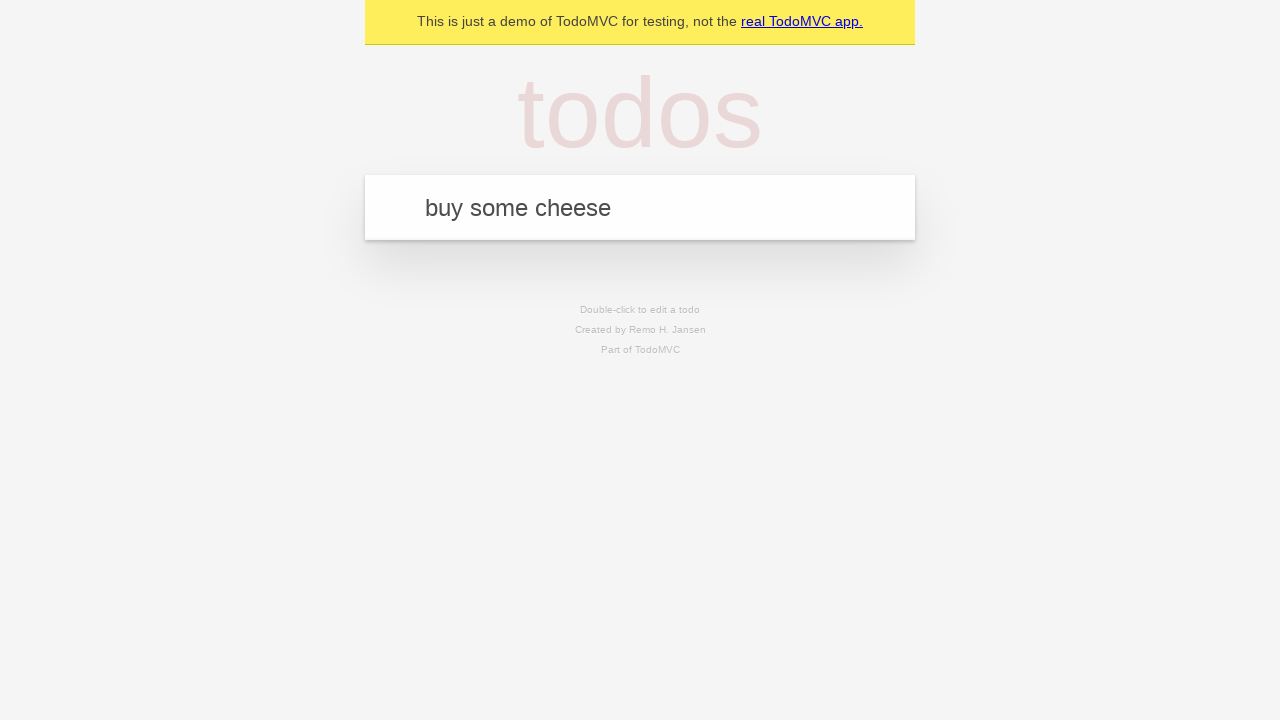

Pressed Enter to add first todo item on internal:attr=[placeholder="What needs to be done?"i]
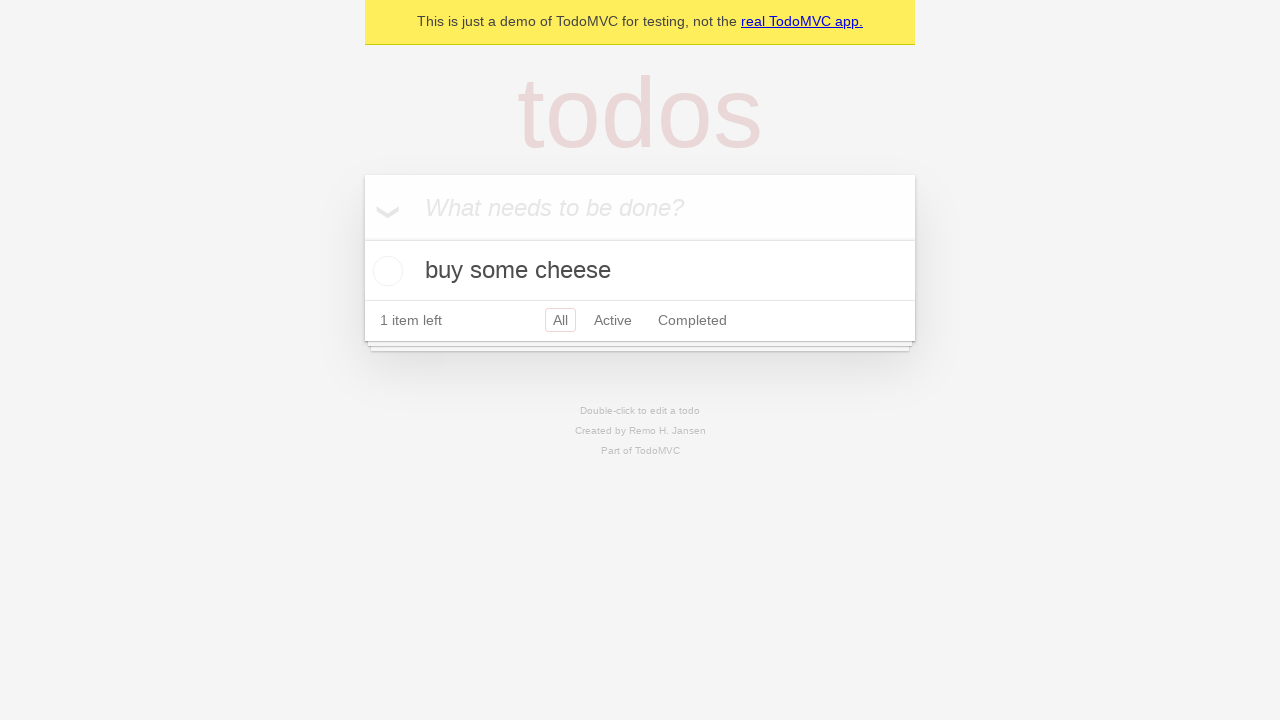

Filled todo input with 'feed the cat' on internal:attr=[placeholder="What needs to be done?"i]
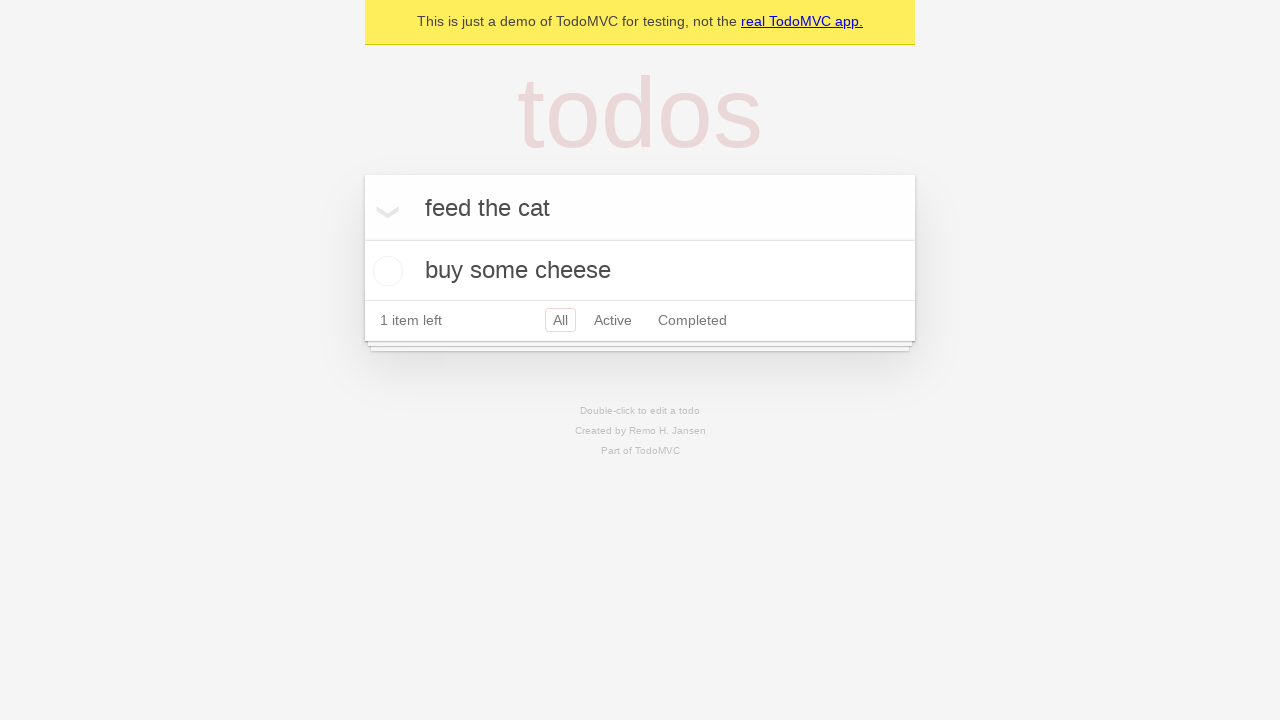

Pressed Enter to add second todo item on internal:attr=[placeholder="What needs to be done?"i]
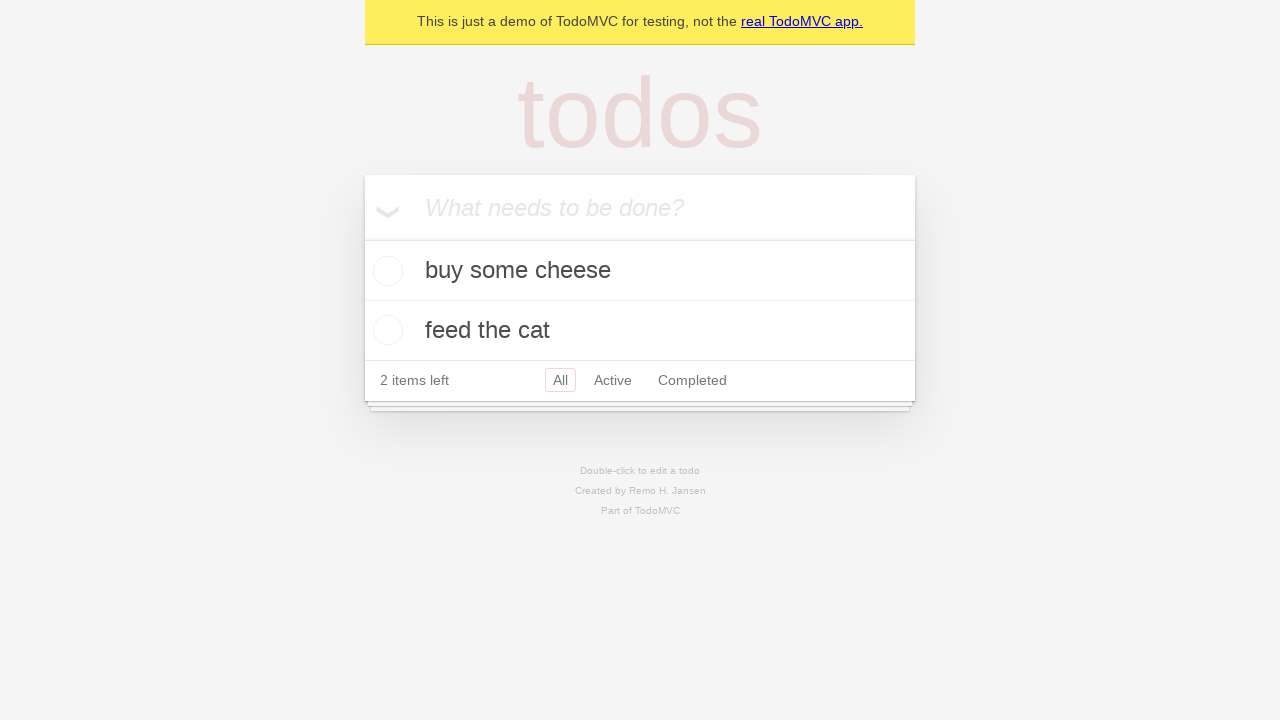

Filled todo input with 'book a doctors appointment' on internal:attr=[placeholder="What needs to be done?"i]
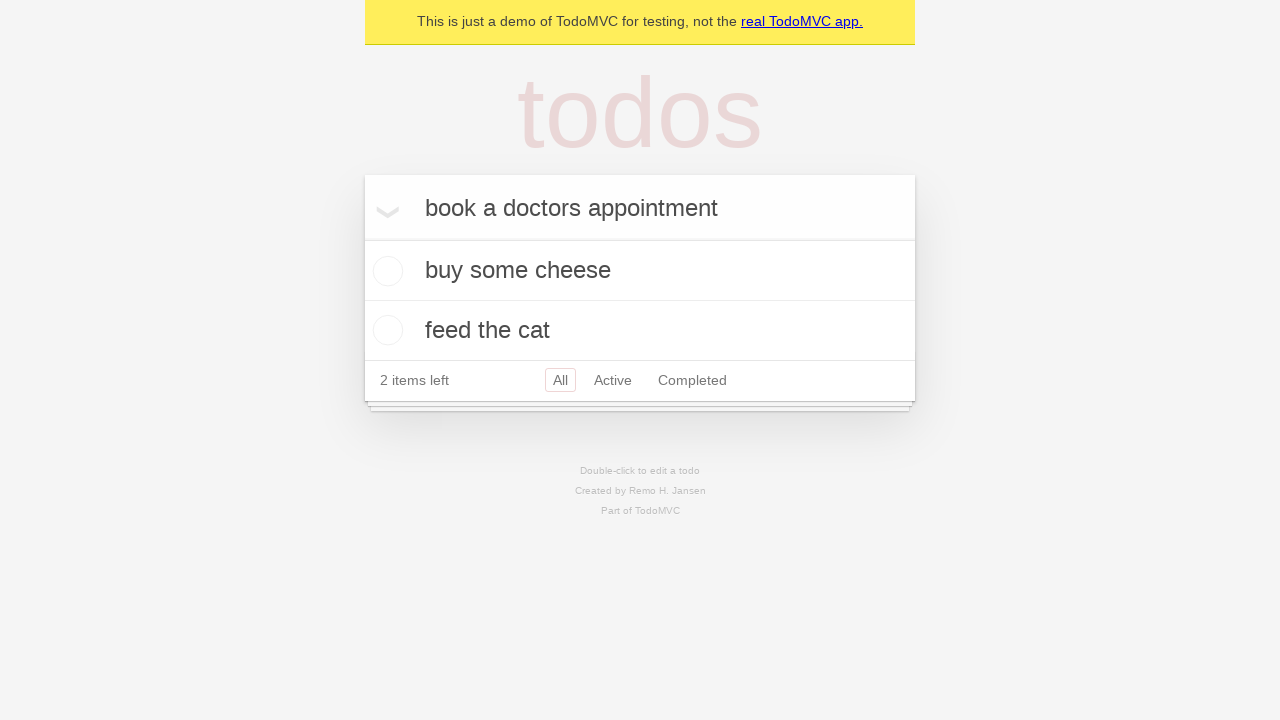

Pressed Enter to add third todo item on internal:attr=[placeholder="What needs to be done?"i]
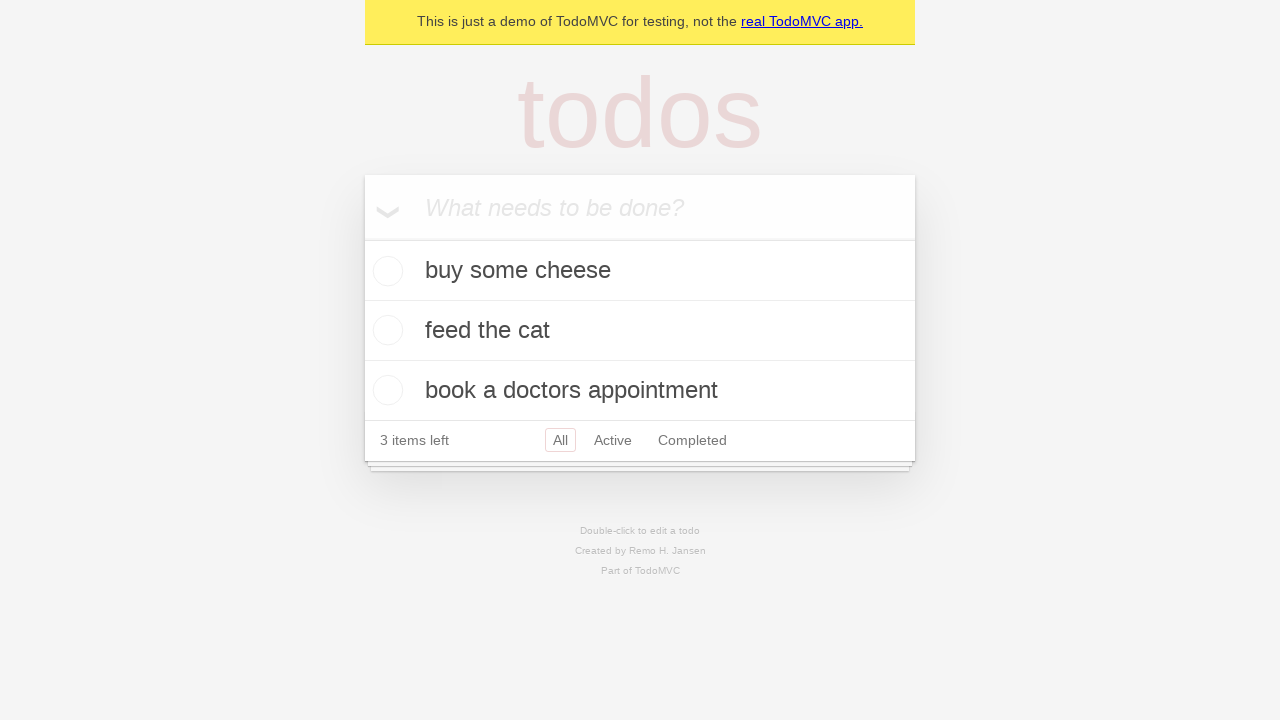

Checked the checkbox for second todo item (feed the cat) at (385, 330) on [data-testid='todo-item'] >> nth=1 >> internal:role=checkbox
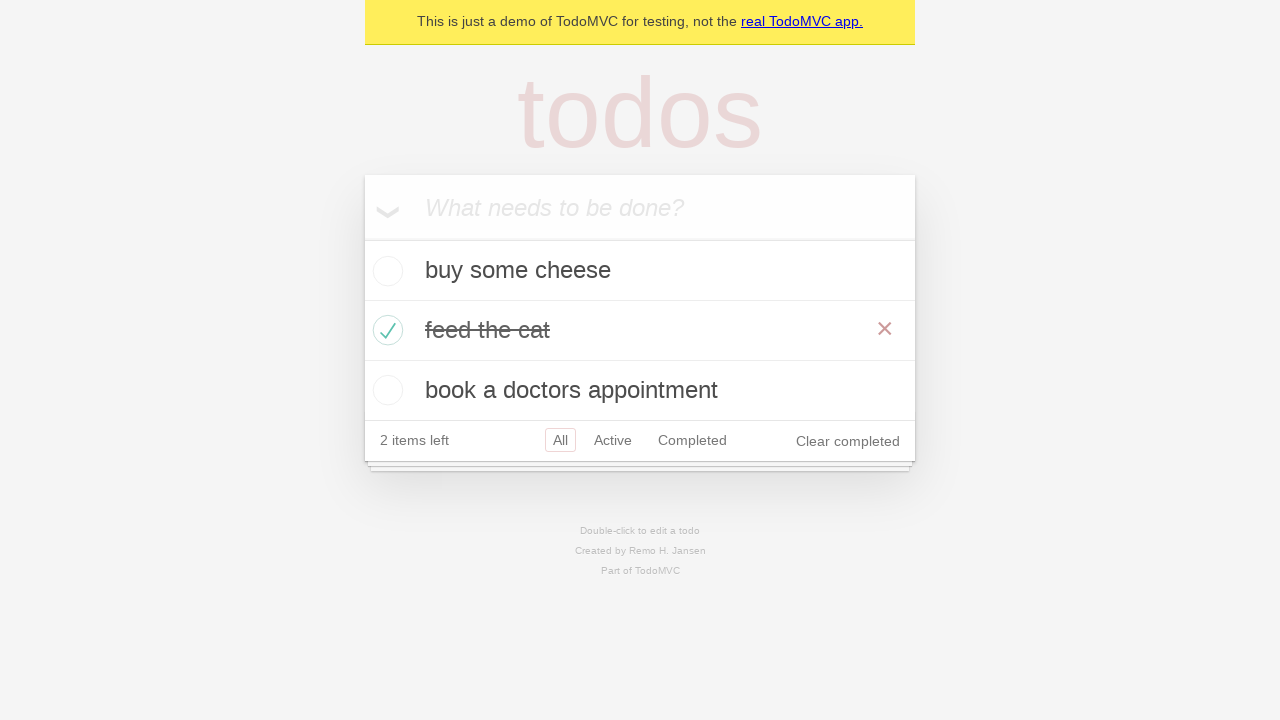

Clicked Completed filter link to display only completed items at (692, 440) on internal:role=link[name="Completed"i]
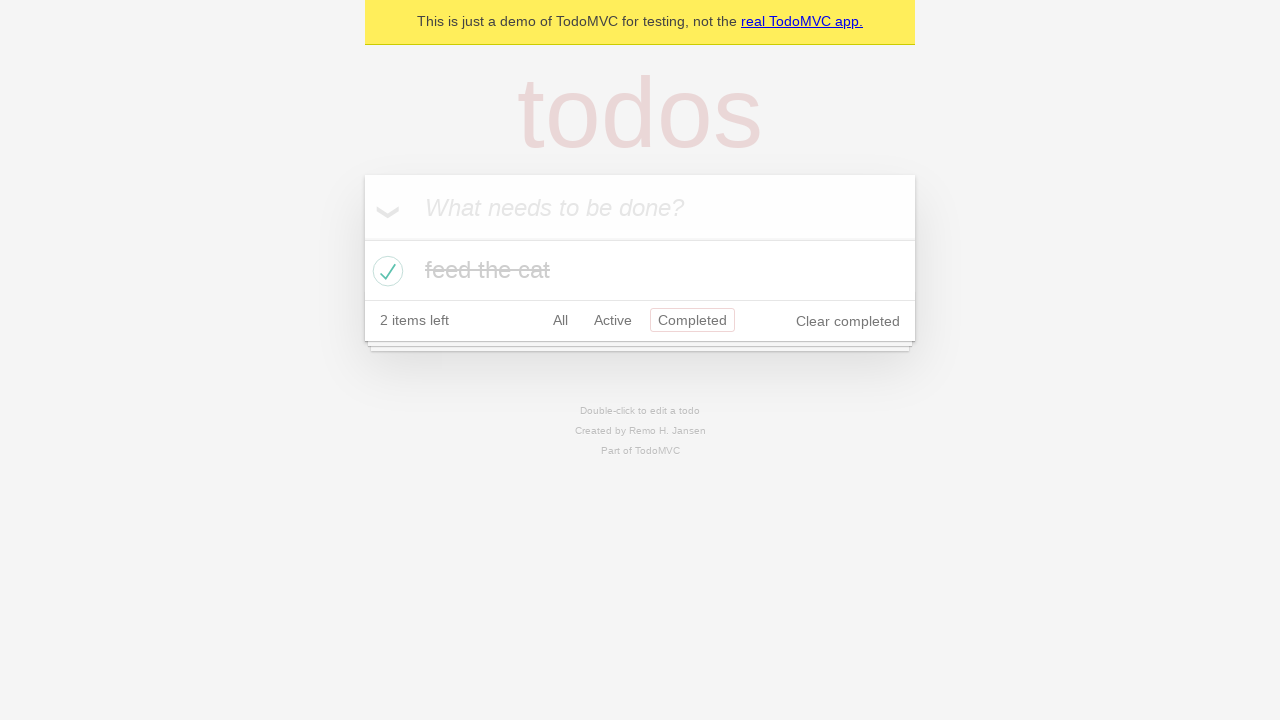

Verified that todo items are displayed after filtering
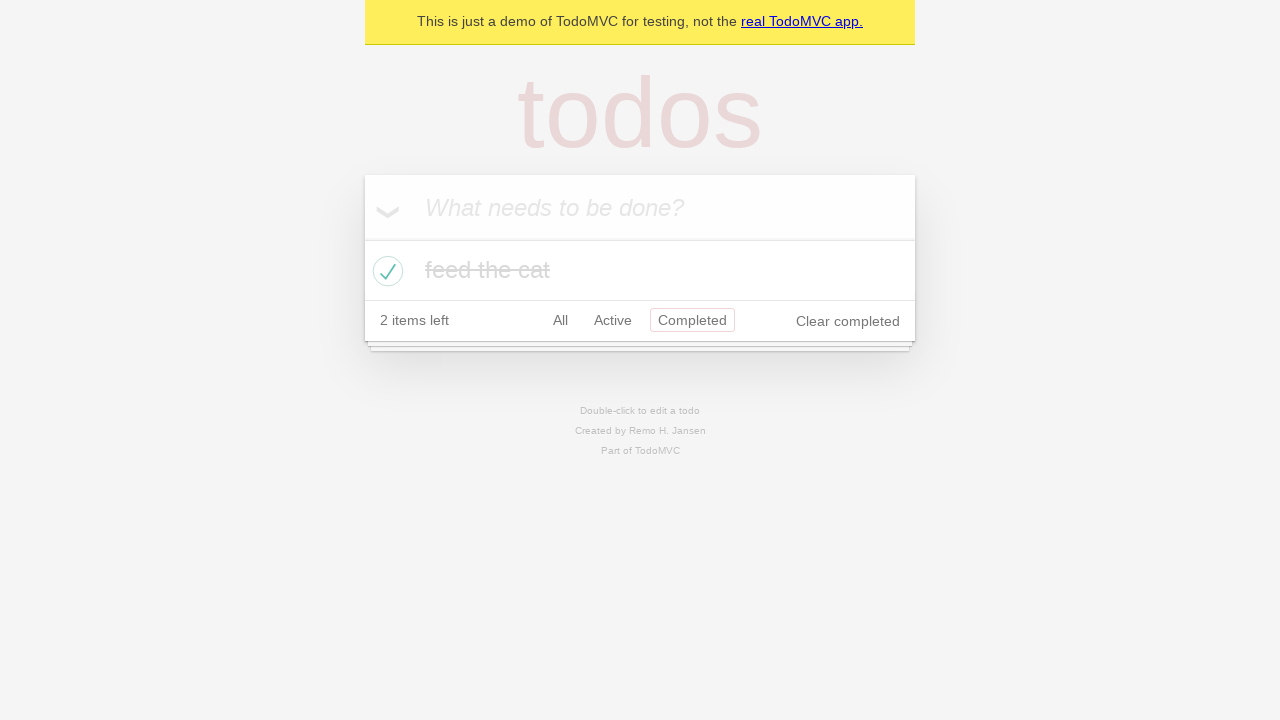

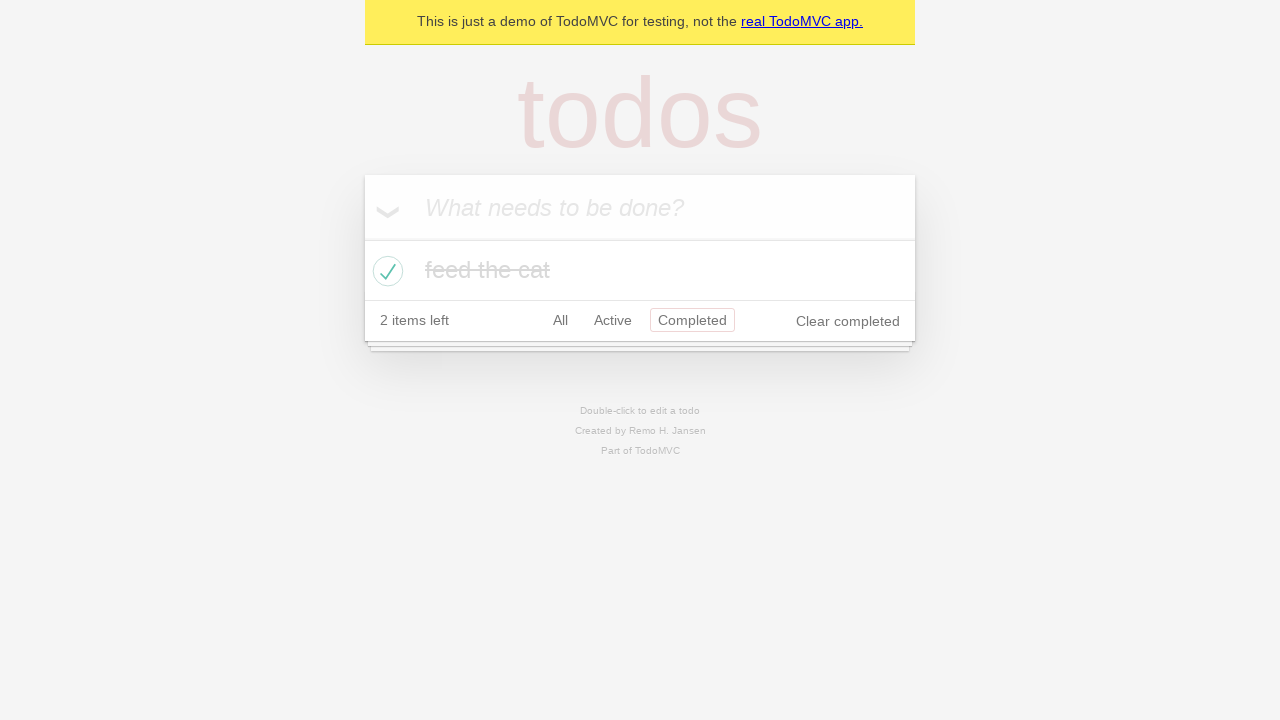